Navigates to inventwithpython.com and clicks on the "Read Online for Free" link

Starting URL: http://inventwithpython.com

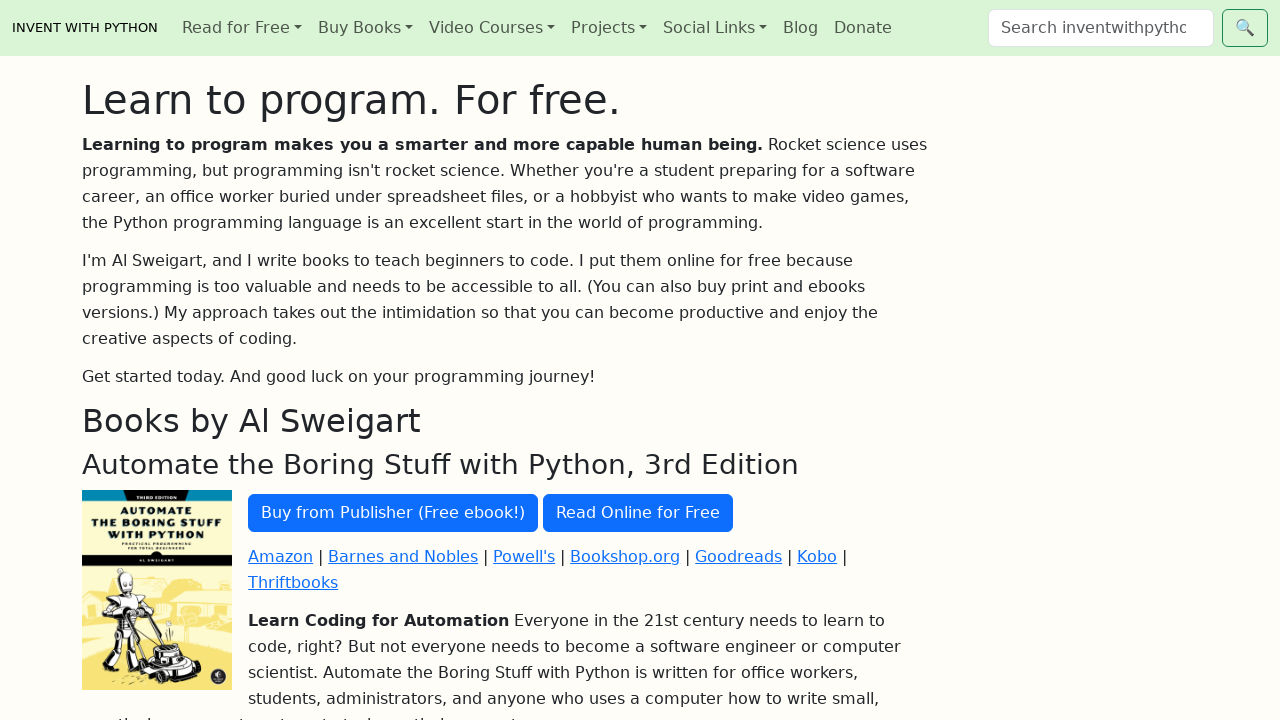

Navigated to inventwithpython.com
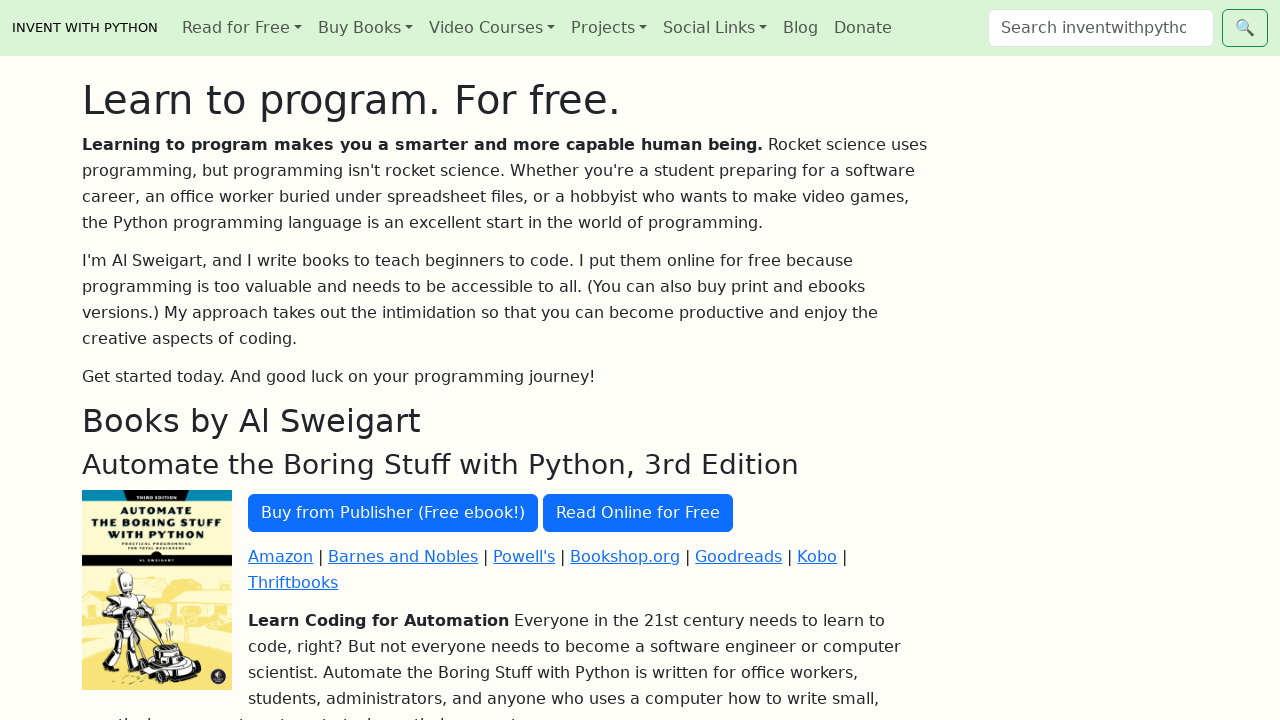

Clicked on the 'Read Online for Free' link at (638, 513) on text=Read Online for Free
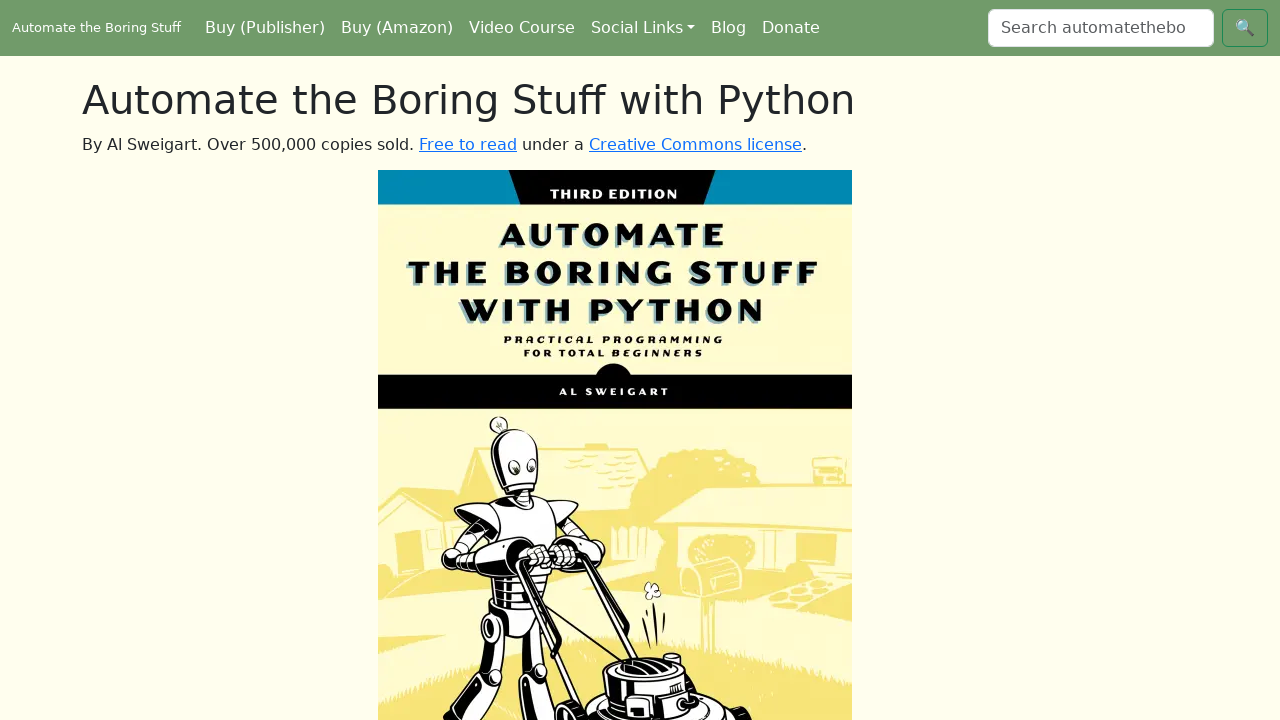

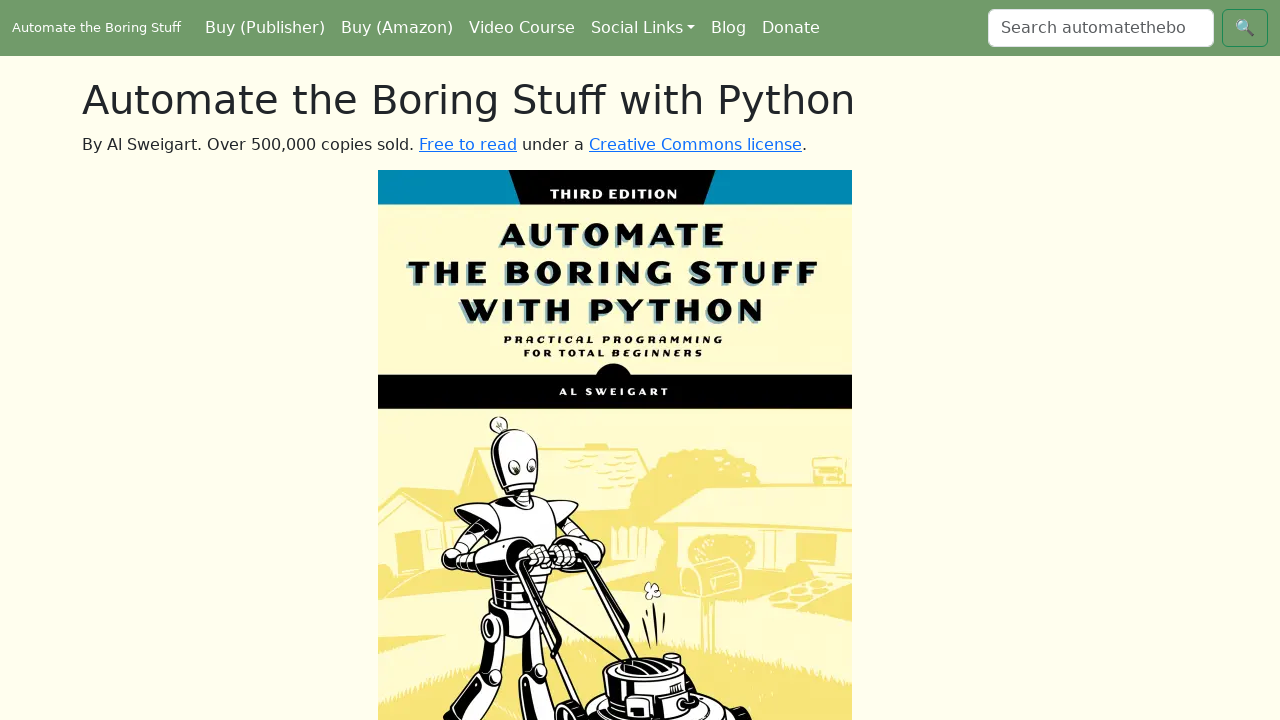